Tests the flight booking flow on BlazeDemo by selecting a destination city, choosing a flight from the results, and filling in passenger and payment details to complete the reservation.

Starting URL: https://blazedemo.com/

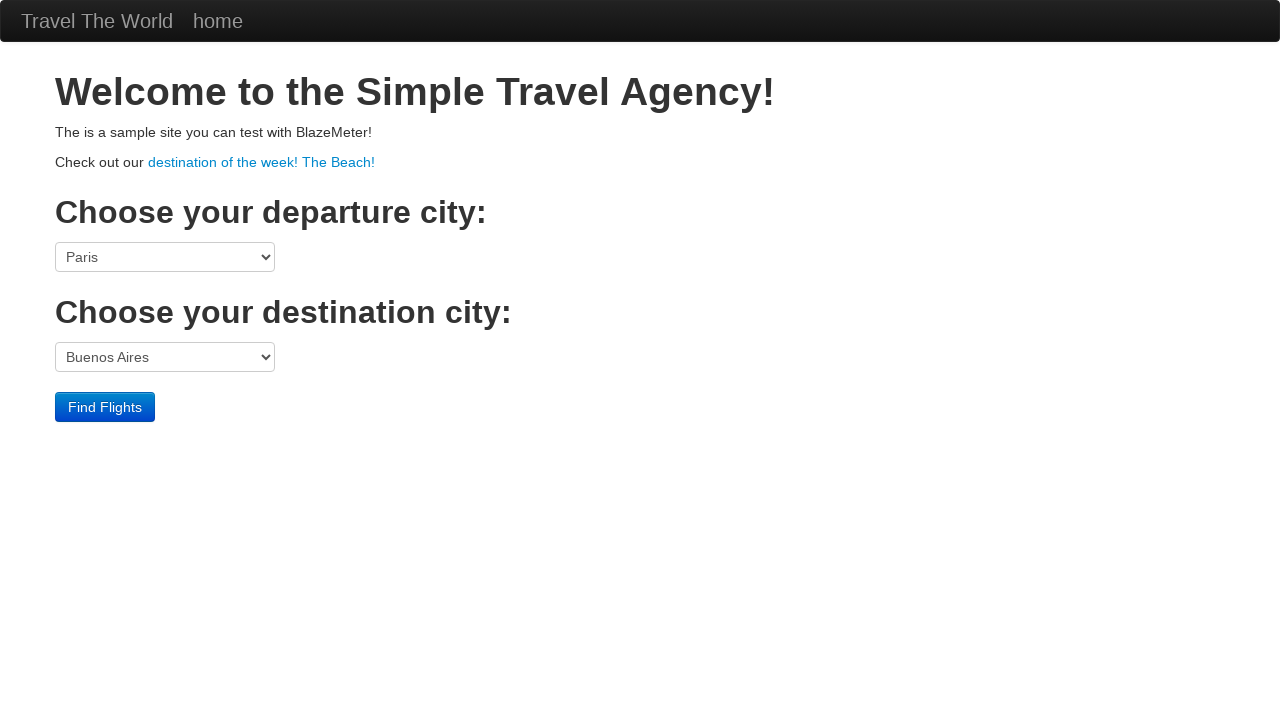

Set viewport size to 550x692
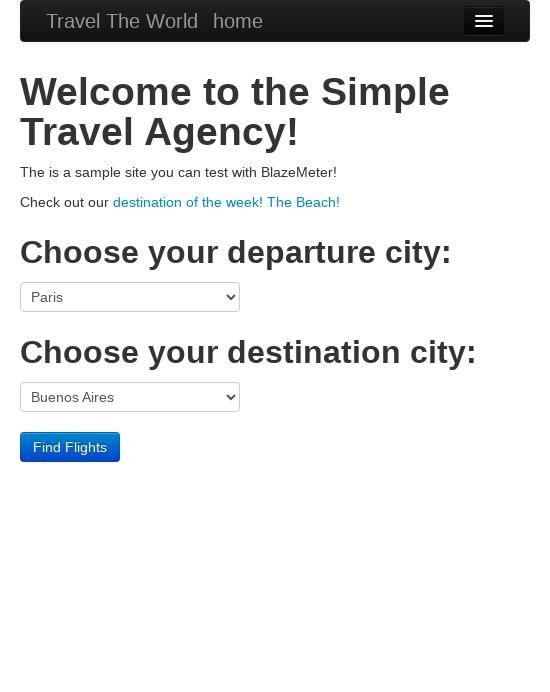

Clicked on destination dropdown at (130, 397) on select[name='toPort']
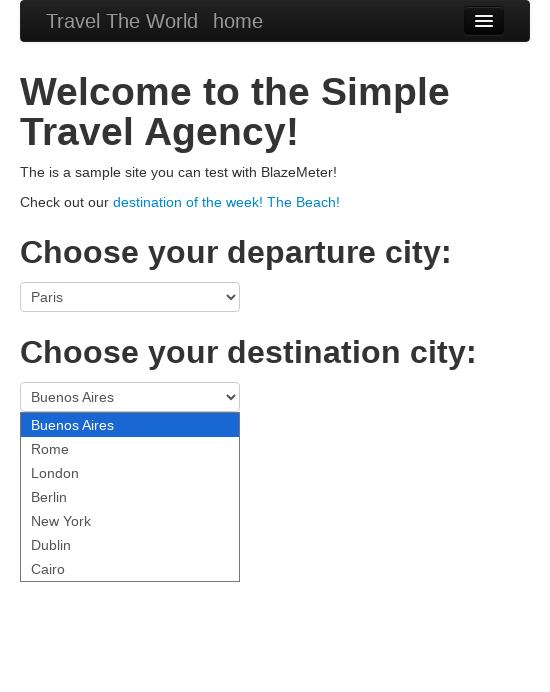

Selected London as destination city on select[name='toPort']
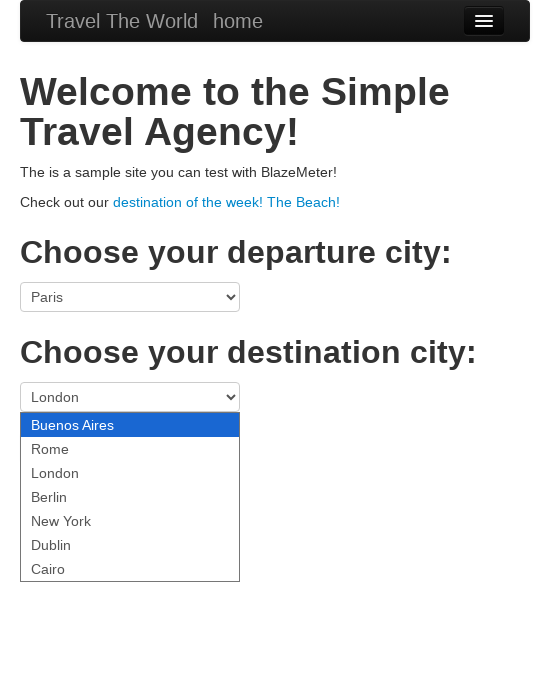

Clicked search button to find flights at (70, 447) on .btn-primary
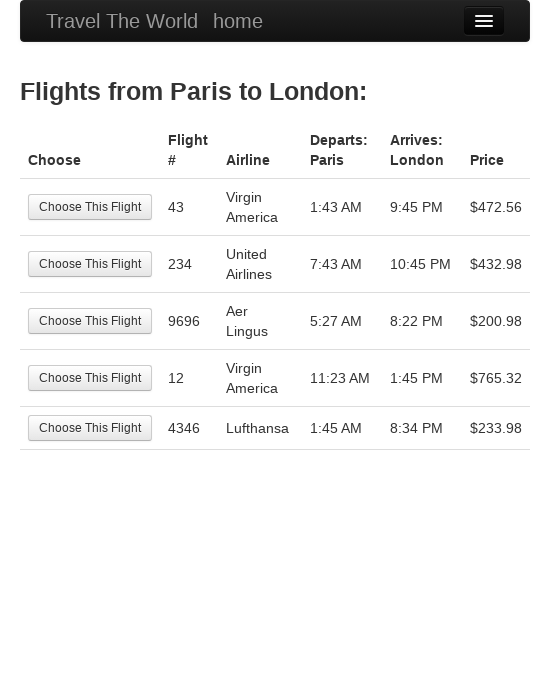

Flights search results header loaded
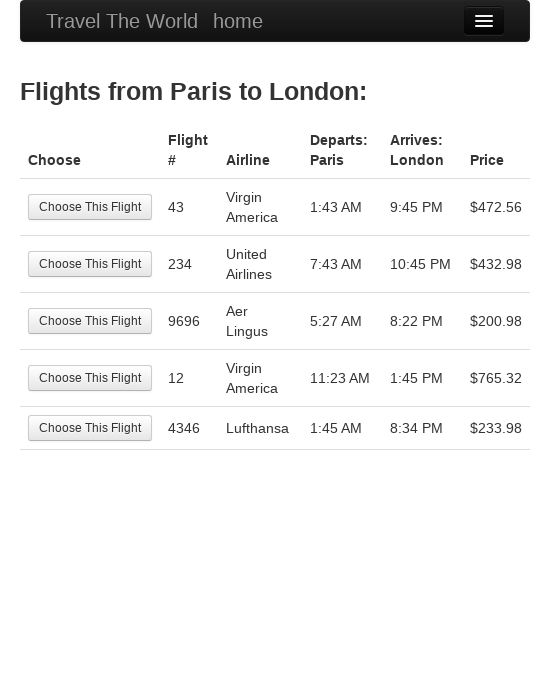

Selected 5th flight from results at (90, 428) on tr:nth-child(5) .btn
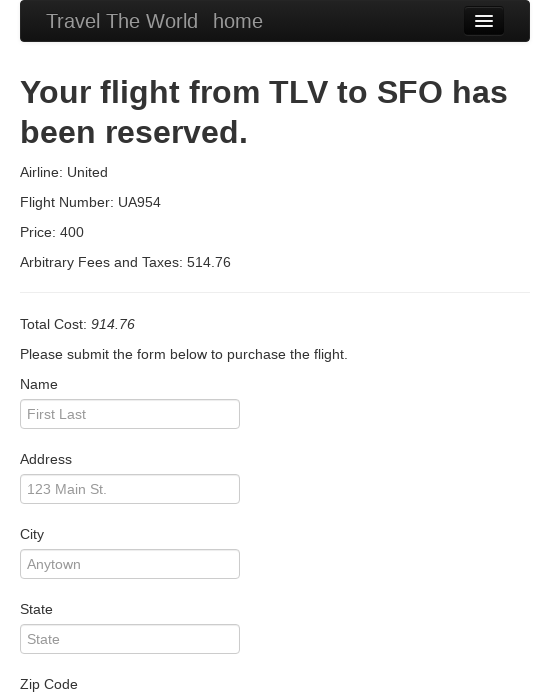

Reservation confirmation page loaded
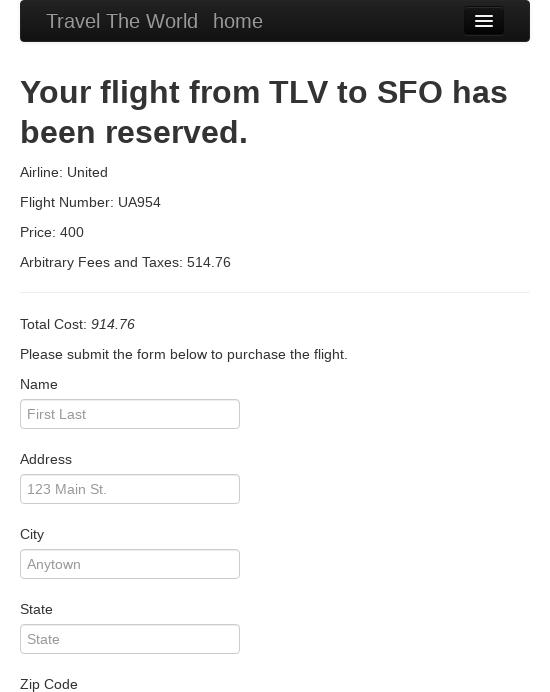

Clicked on passenger name field at (130, 414) on #inputName
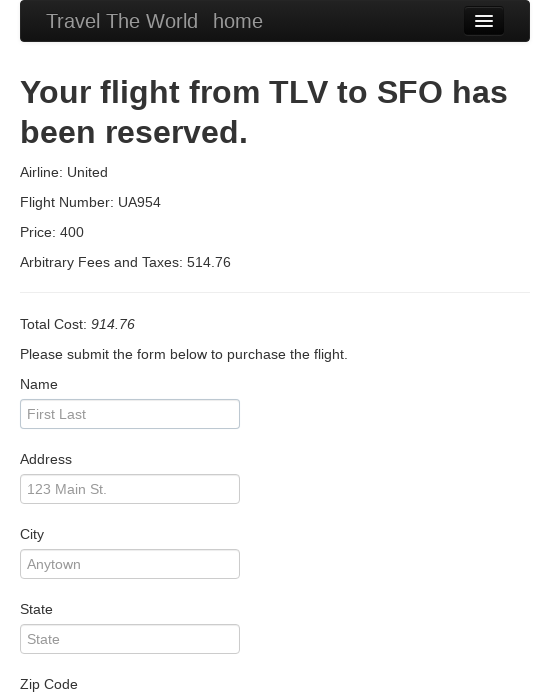

Filled passenger name with 'John Smith' on #inputName
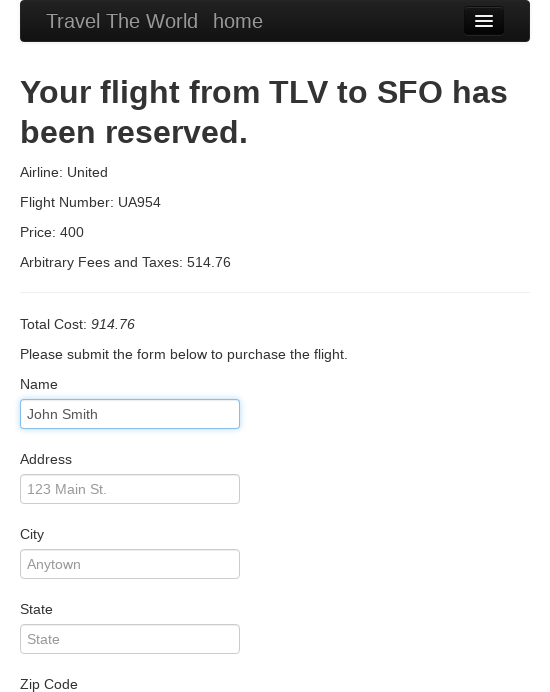

Clicked on credit card number field at (130, 352) on #creditCardNumber
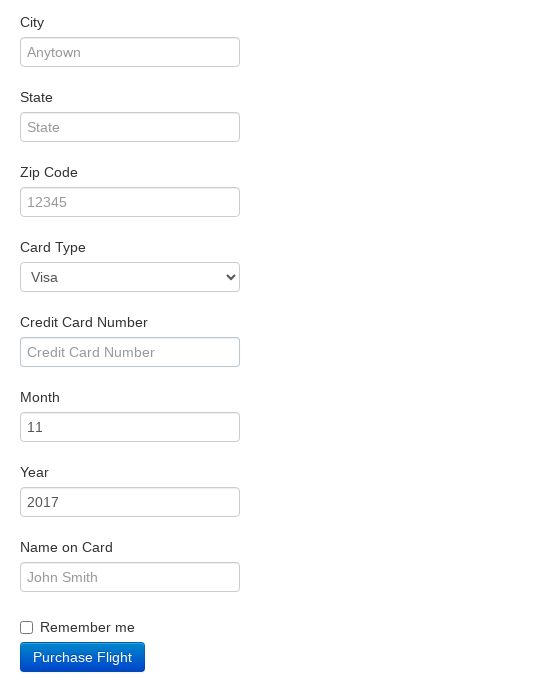

Filled credit card number with test card on #creditCardNumber
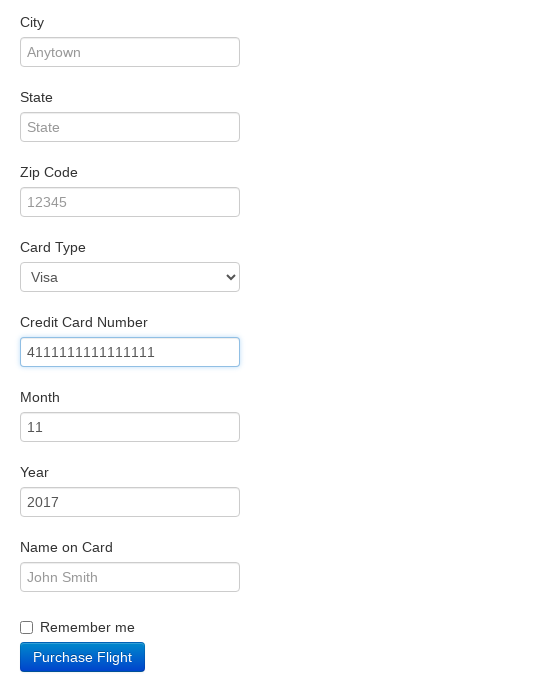

Clicked purchase button to complete flight booking at (82, 657) on .btn-primary
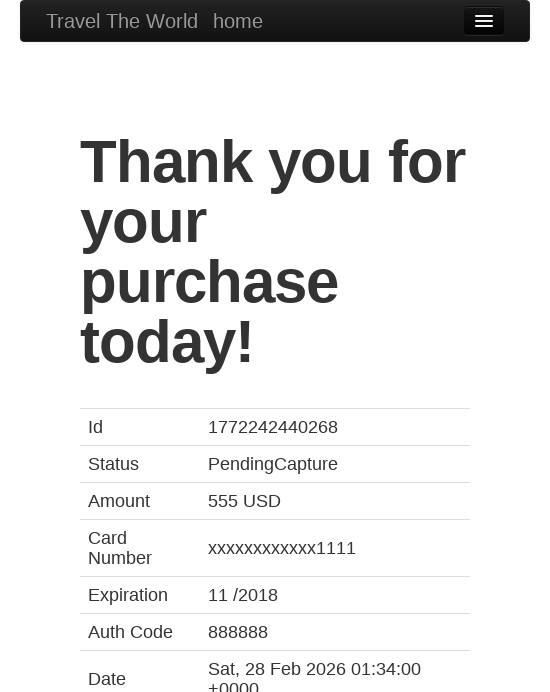

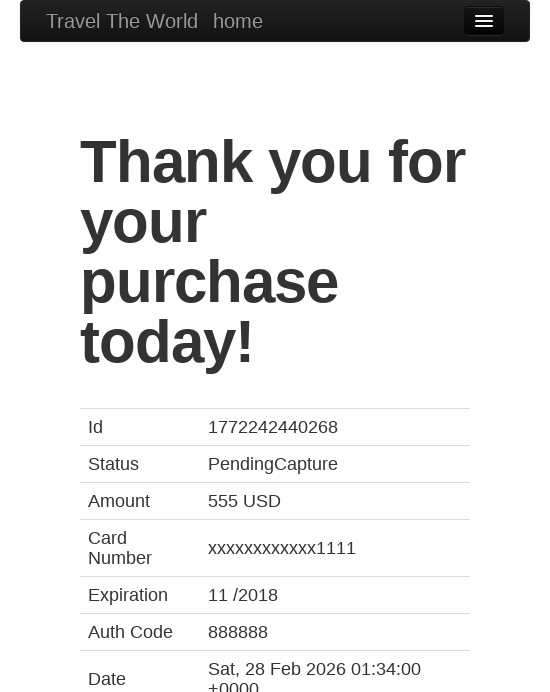